Navigates to a blog post page and verifies that an image element exists within the post body, checking that it has a valid source attribute.

Starting URL: http://www.mythoughts.co.in/2013/10/extract-and-verify-text-from-image.html

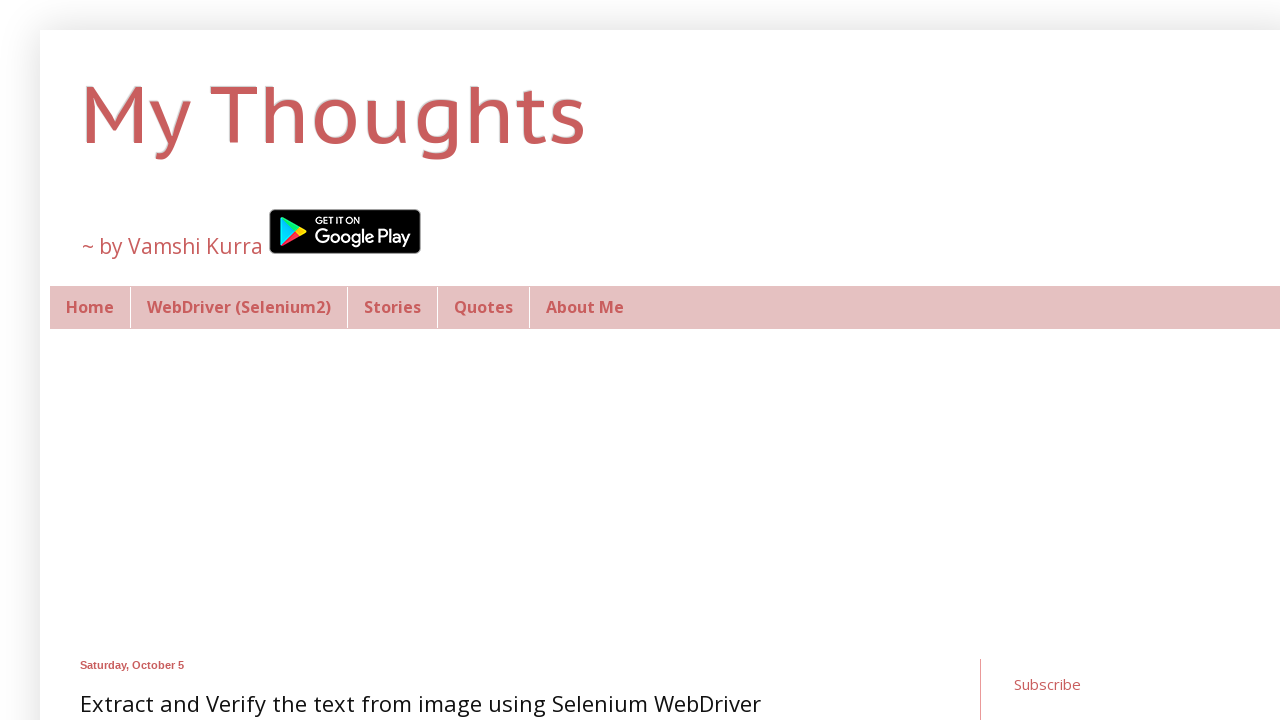

Navigated to blog post page
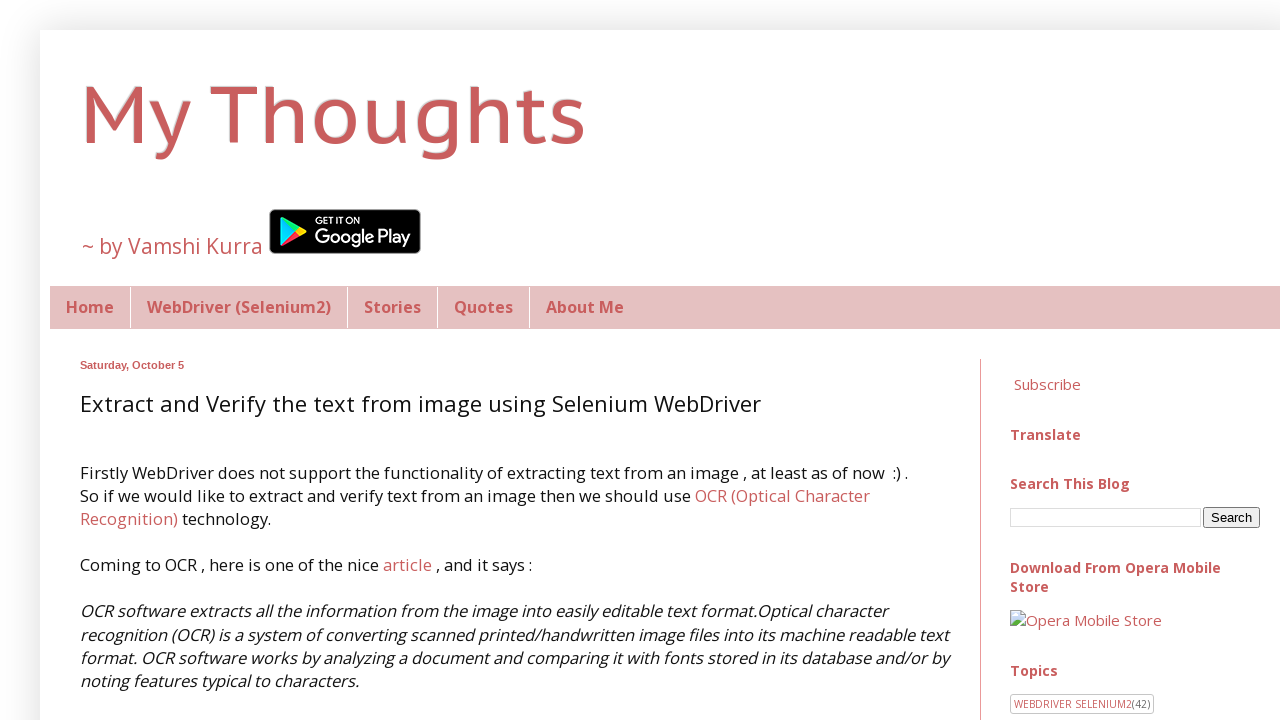

Image element found in post body
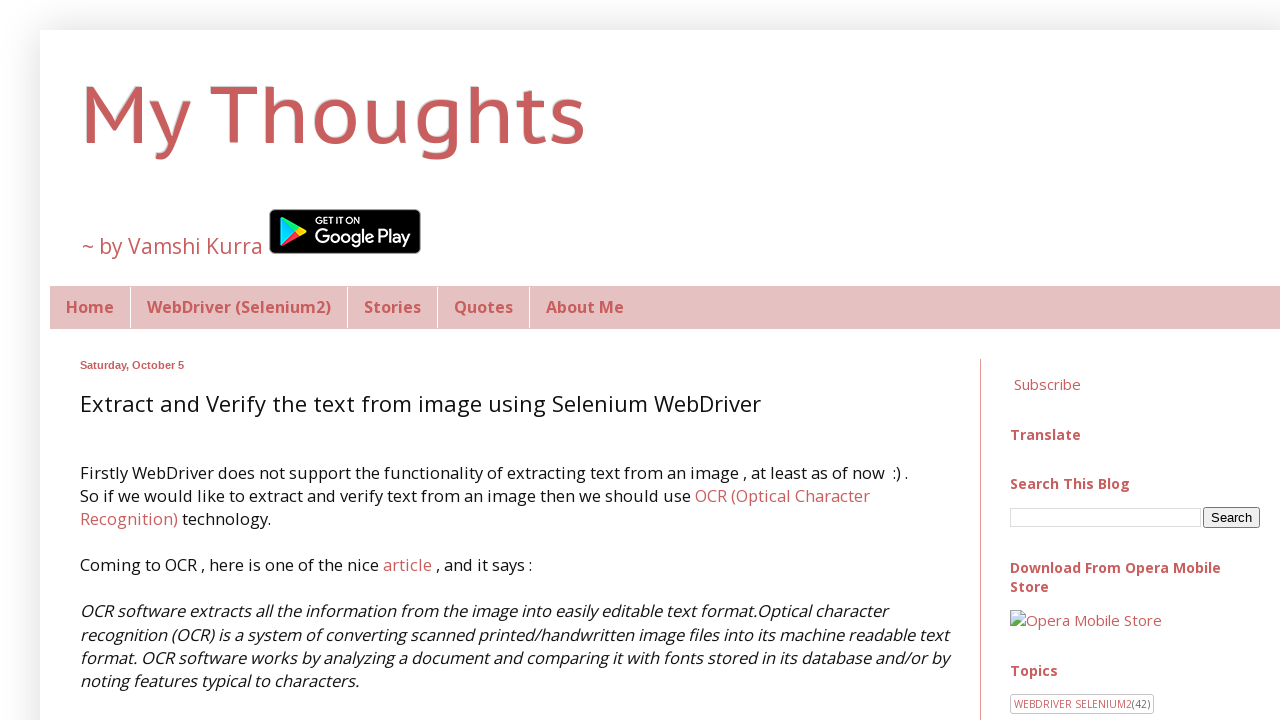

Retrieved src attribute from image element
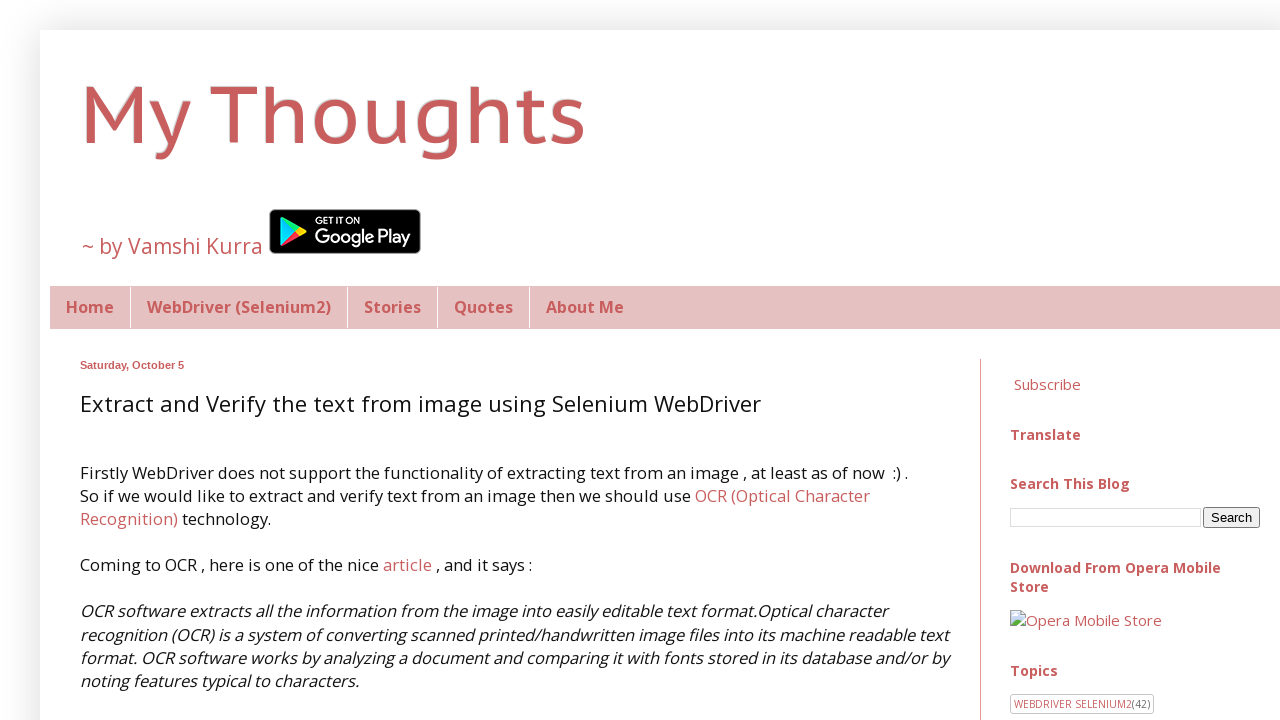

Verified image has valid source attribute
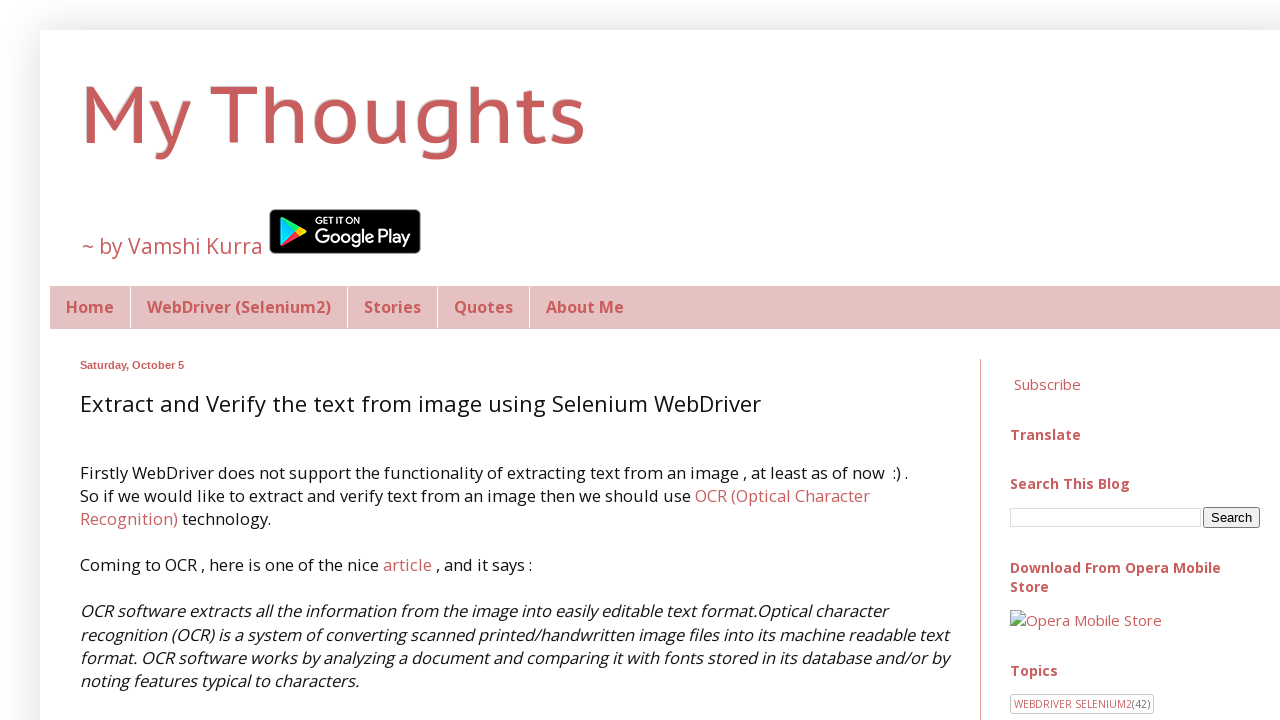

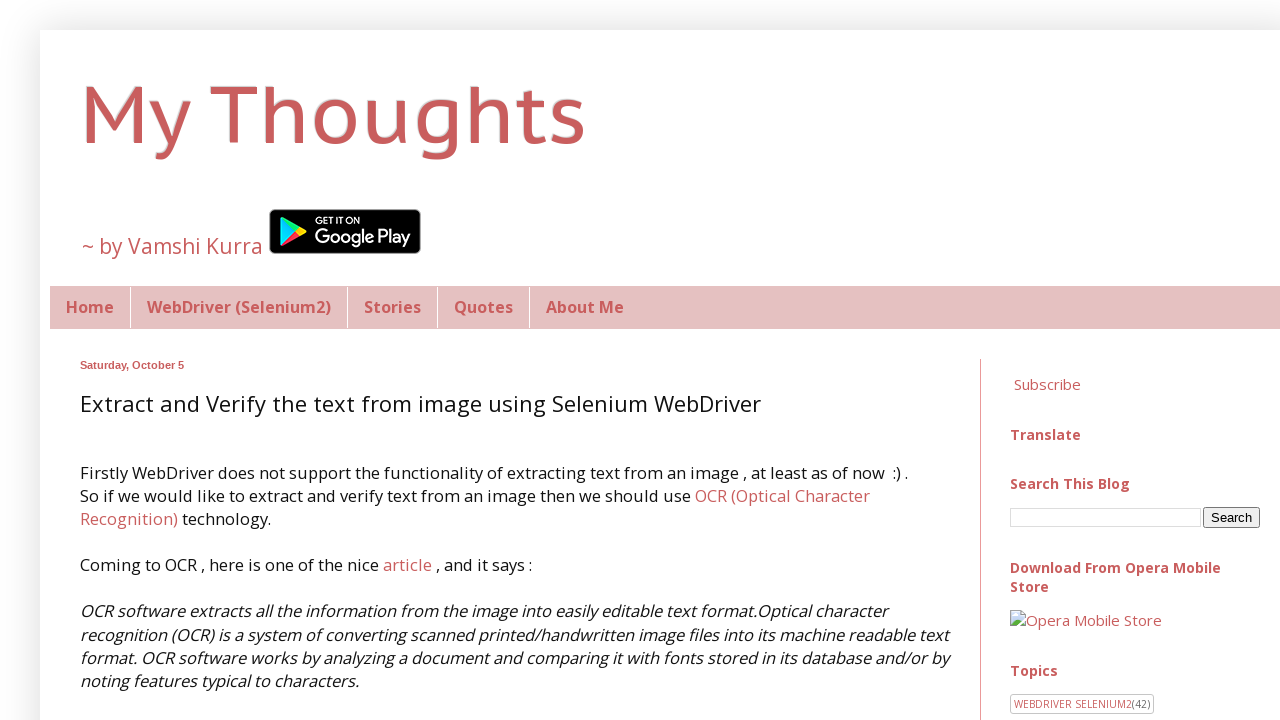